Tests an explicit wait scenario where the script waits for a price element to display "$100", then clicks a book button, calculates a mathematical value based on displayed input, enters the result, and submits the form.

Starting URL: http://suninjuly.github.io/explicit_wait2.html

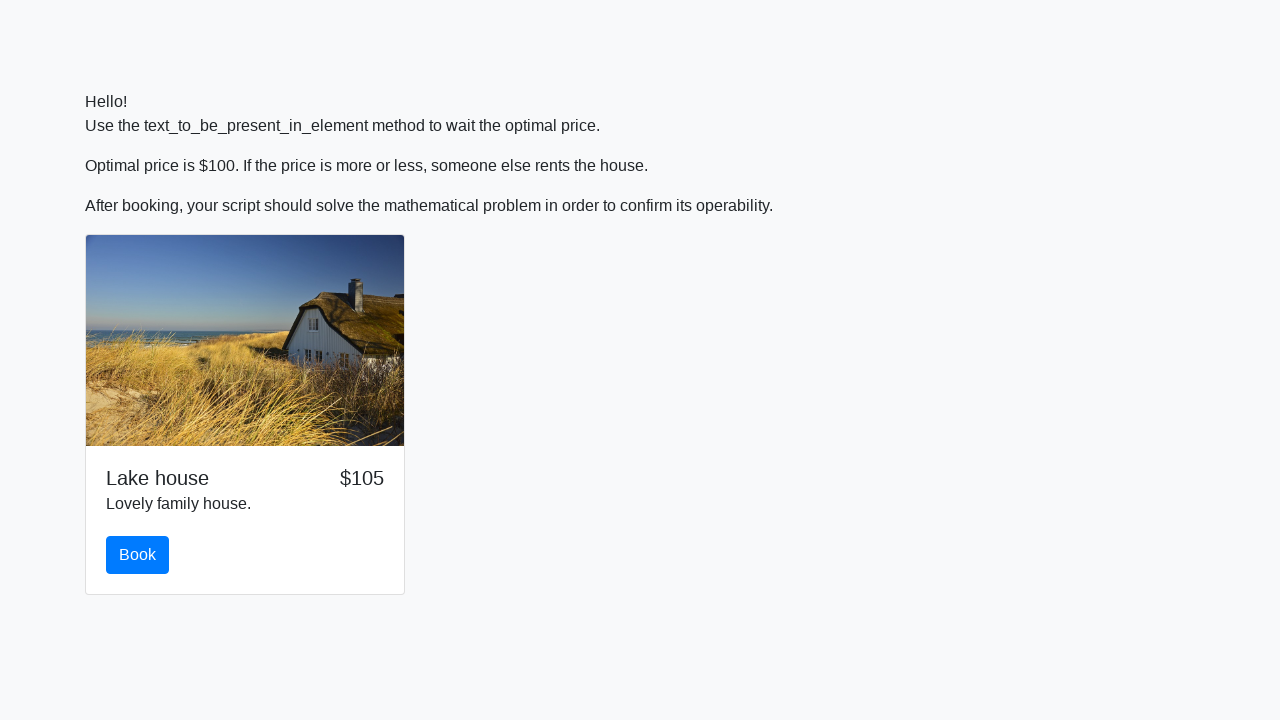

Waited for price element to display '$100'
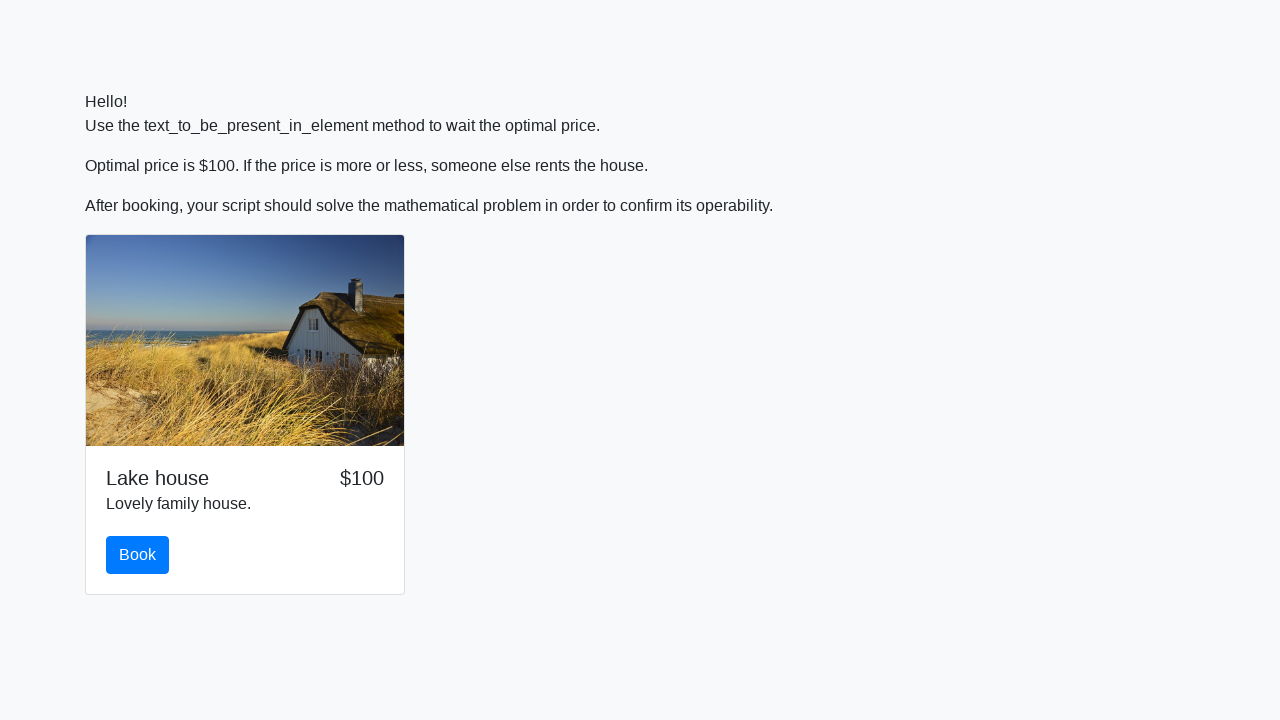

Clicked the book button at (138, 555) on #book
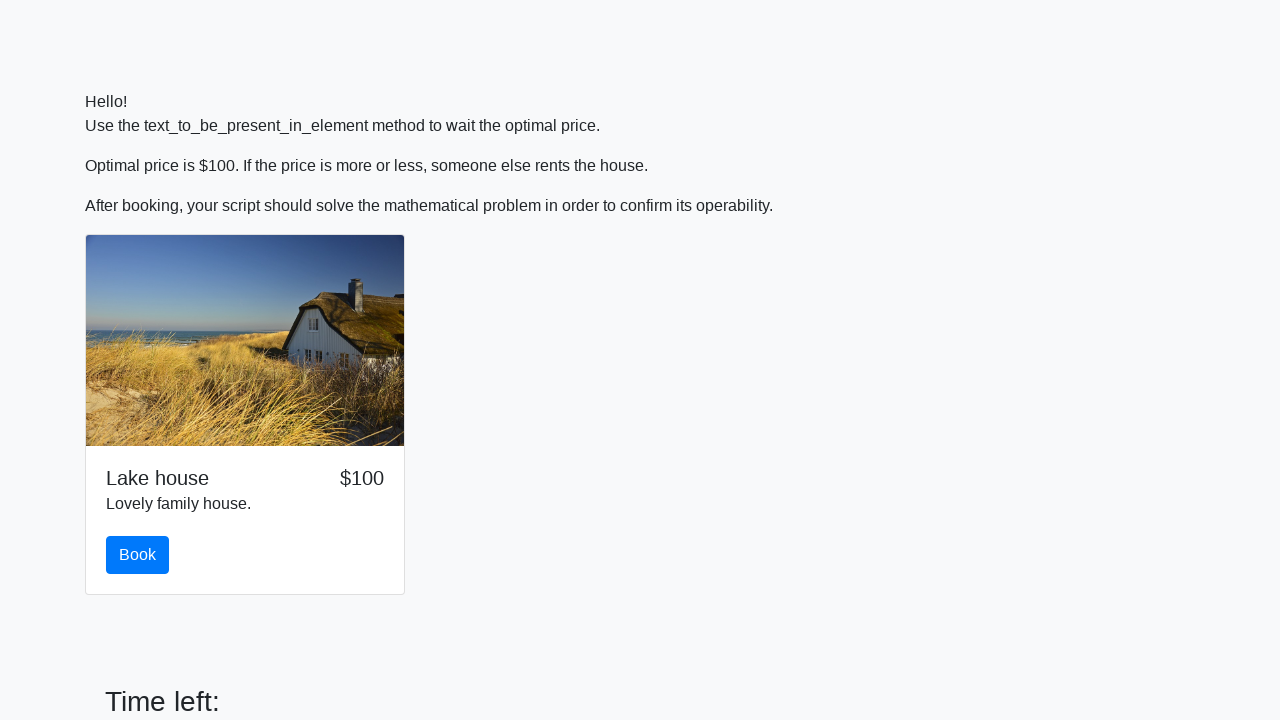

Retrieved input value: 130
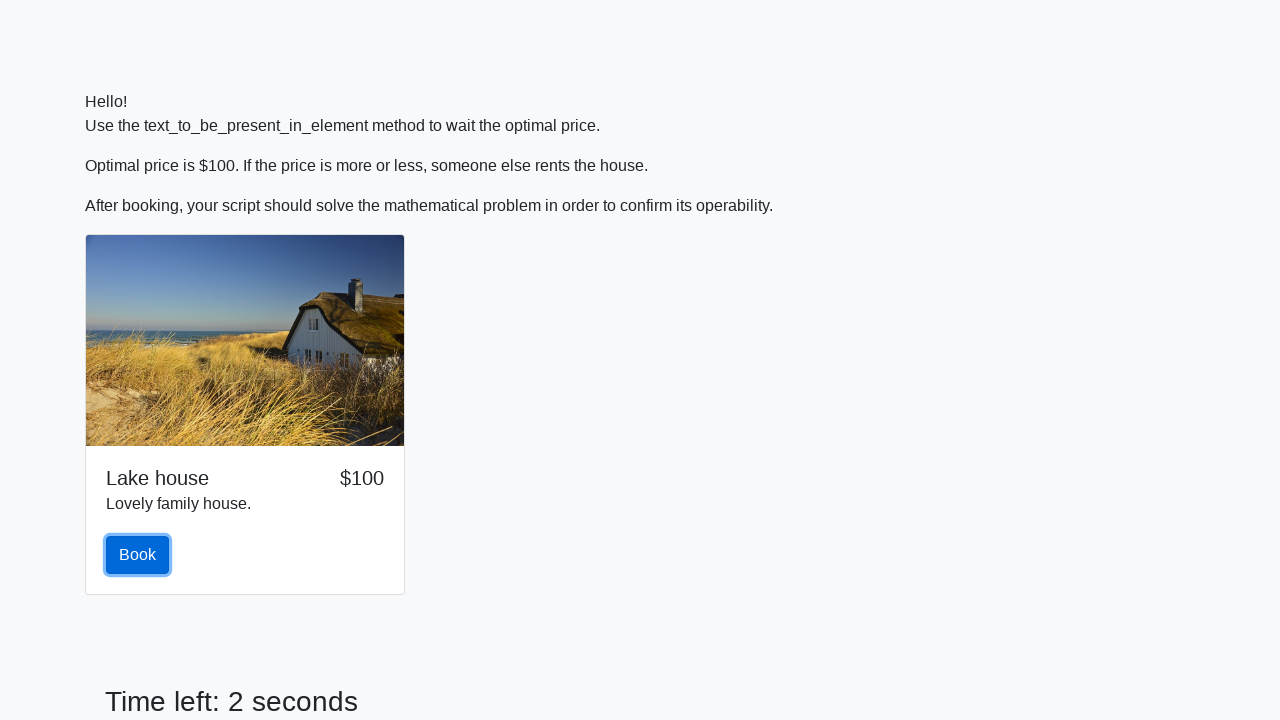

Calculated mathematical result: 2.4124498753962147
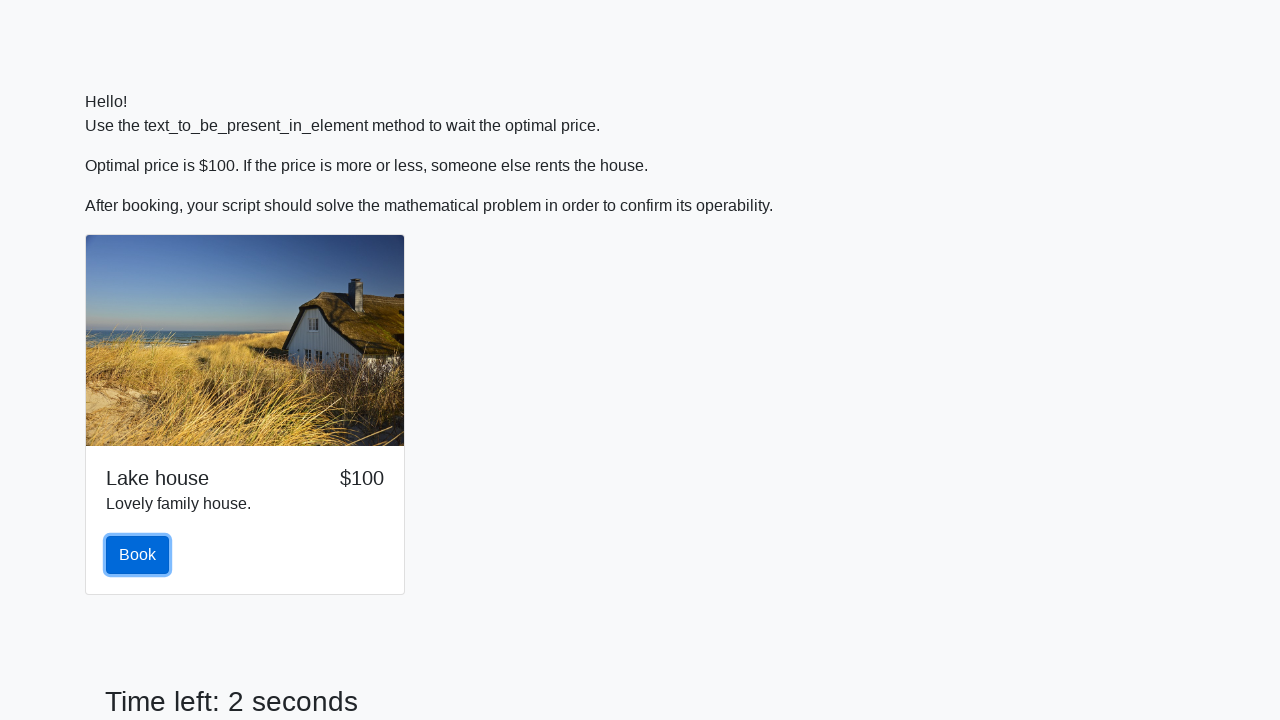

Entered calculated result '2.4124498753962147' into answer field on #answer
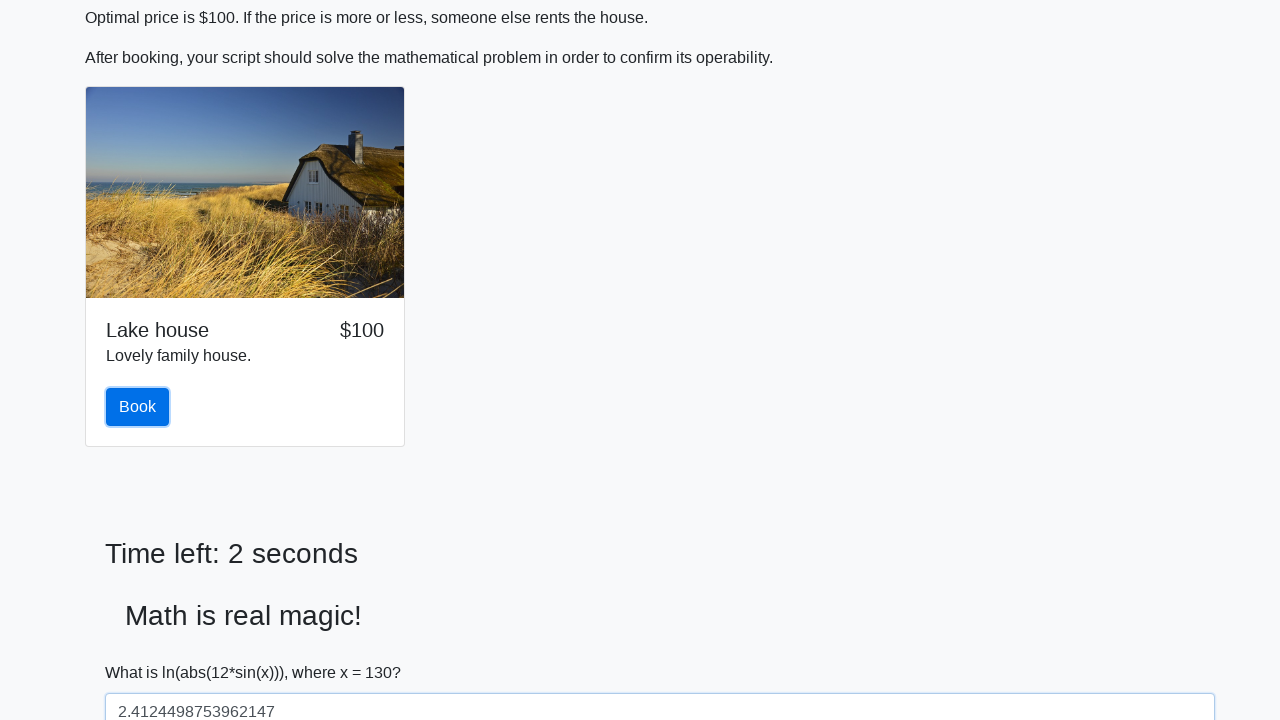

Clicked the solve button to submit form at (143, 651) on #solve
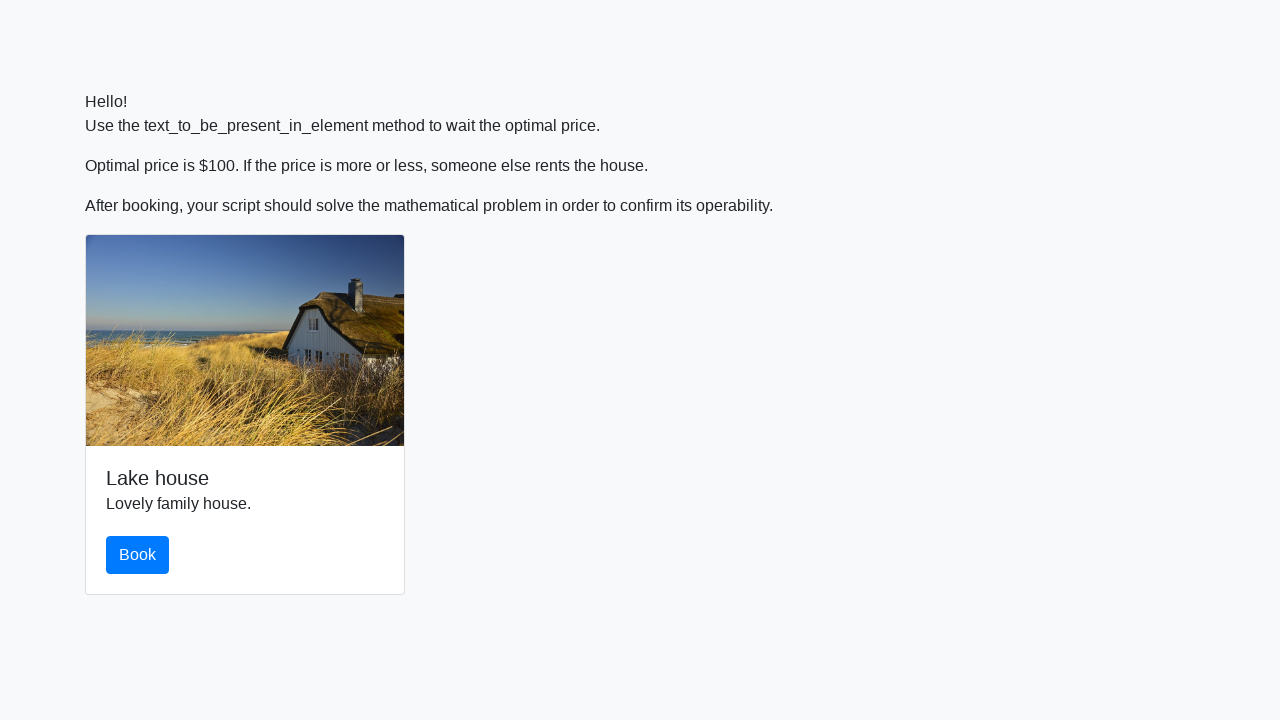

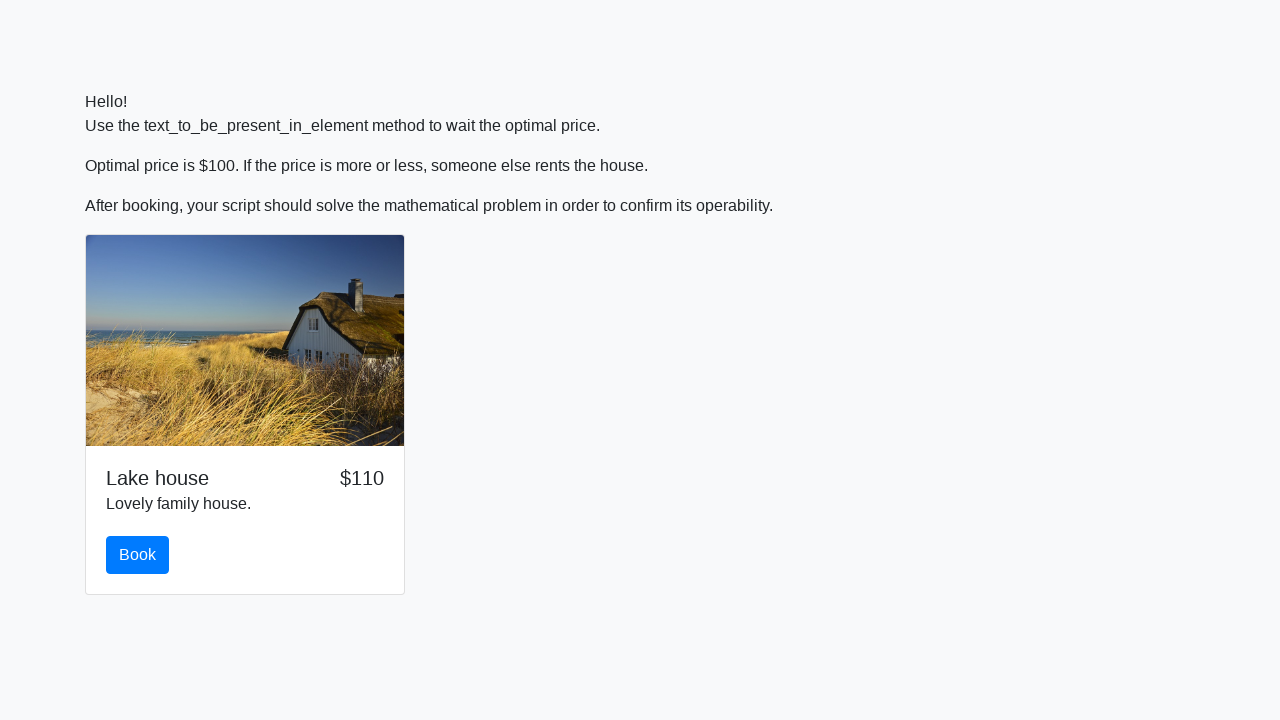